Tests right-click context menu functionality by right-clicking on an element, selecting 'Copy' from the context menu, and accepting the resulting alert

Starting URL: https://swisnl.github.io/jQuery-contextMenu/demo.html

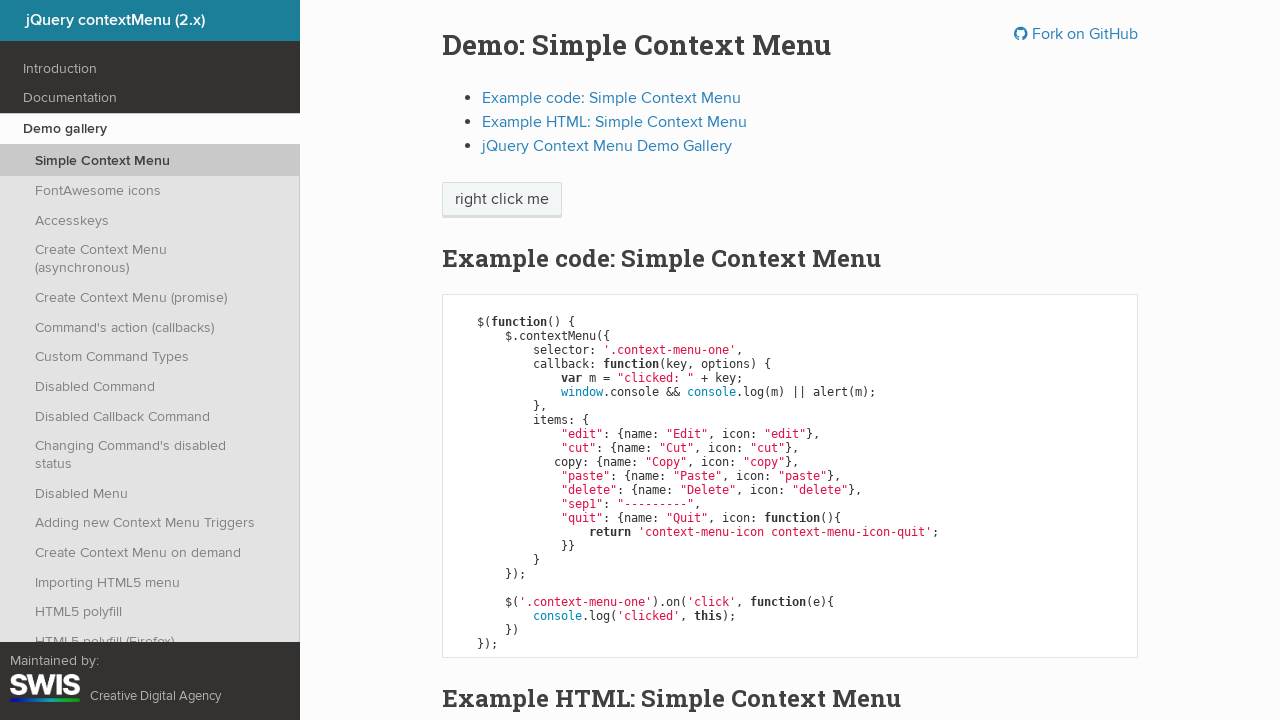

Located the 'right click me' element
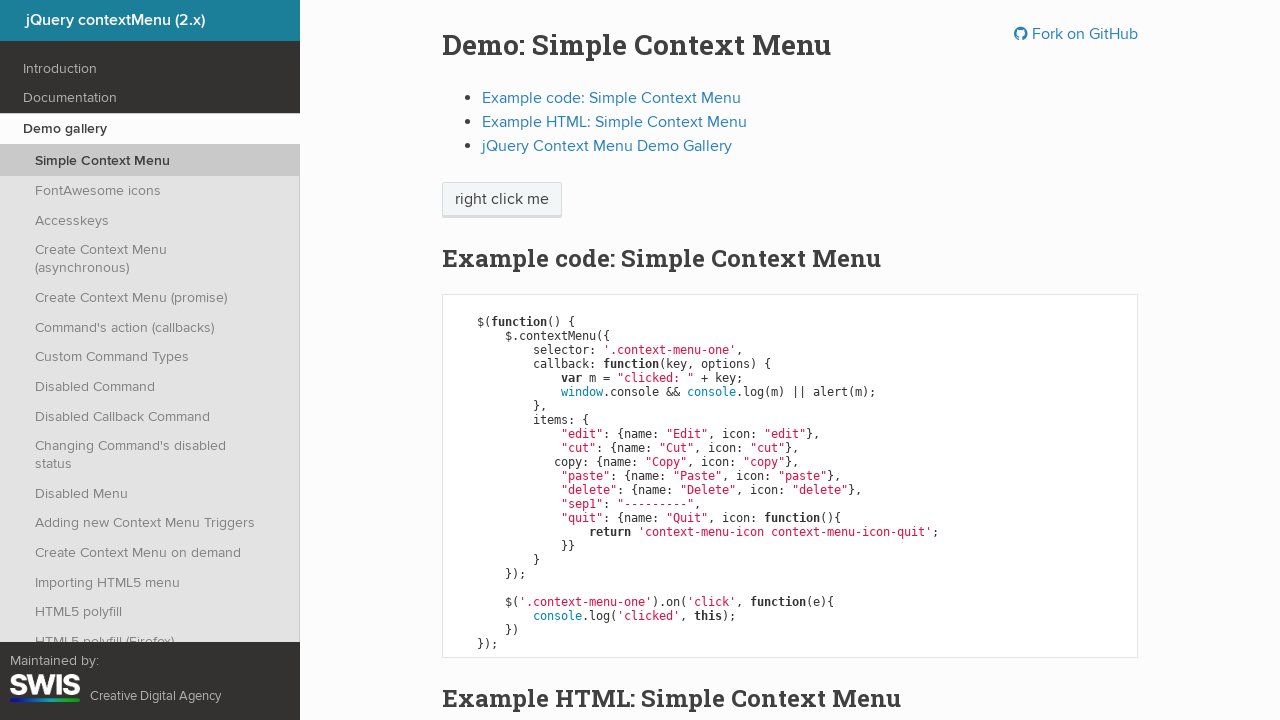

Right-clicked on the element to open context menu at (502, 200) on xpath=//span[text()='right click me']
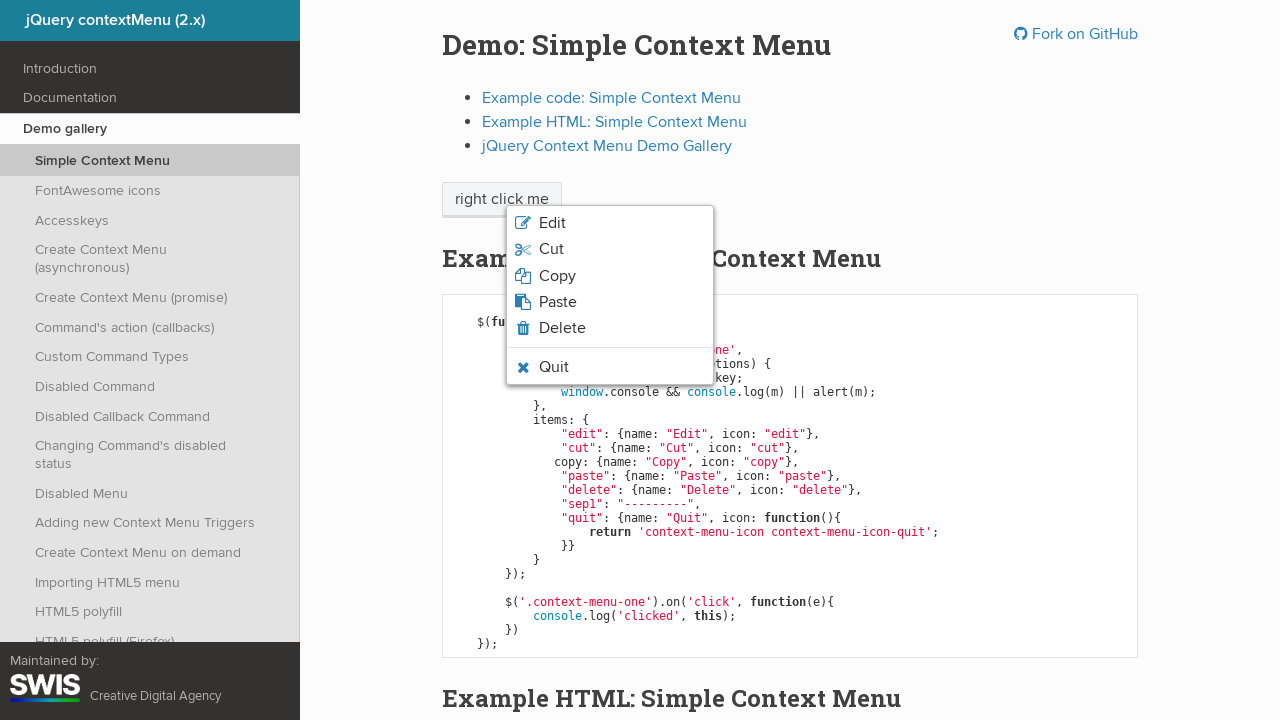

Clicked 'Copy' option from context menu at (557, 276) on xpath=//span[text()='Copy']
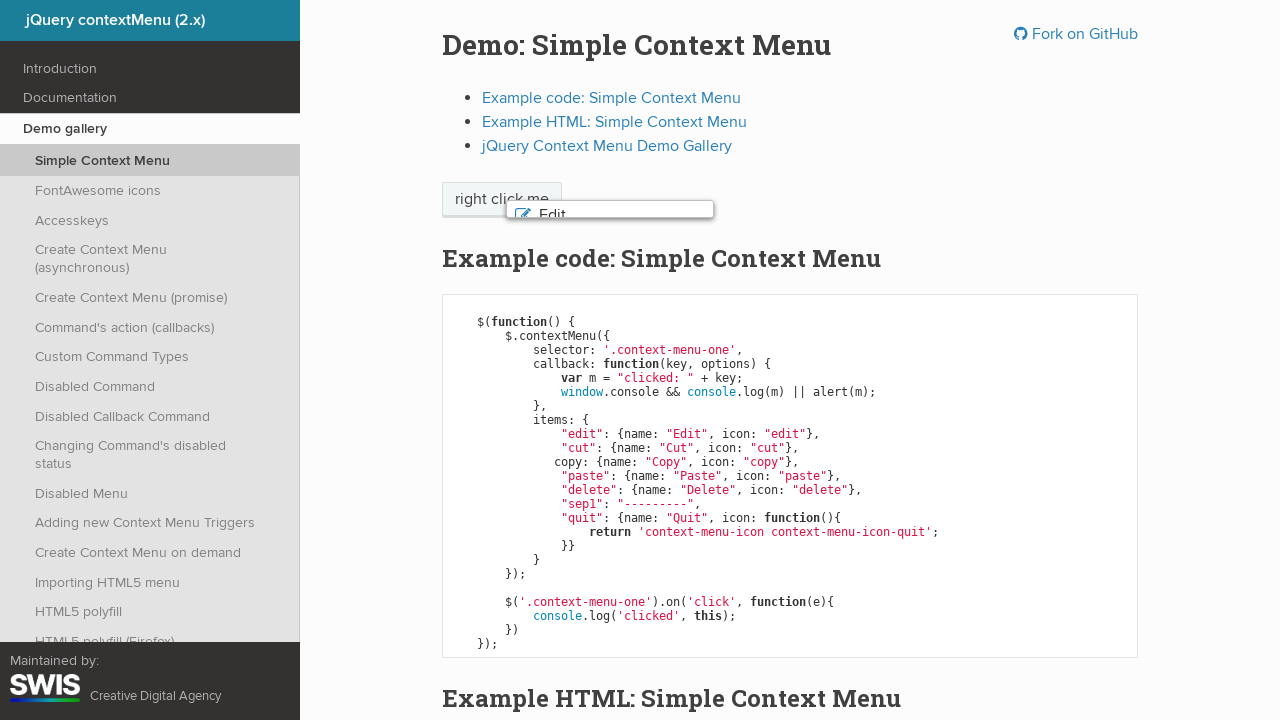

Set up dialog handler to accept alerts
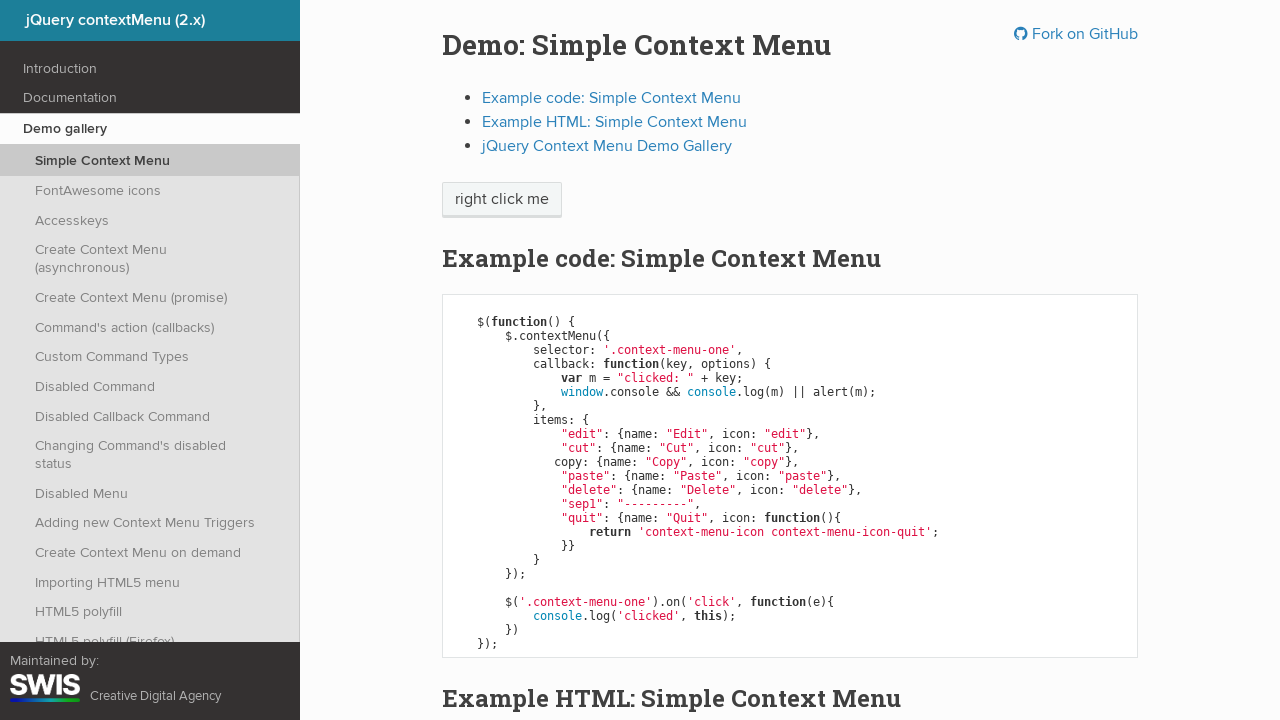

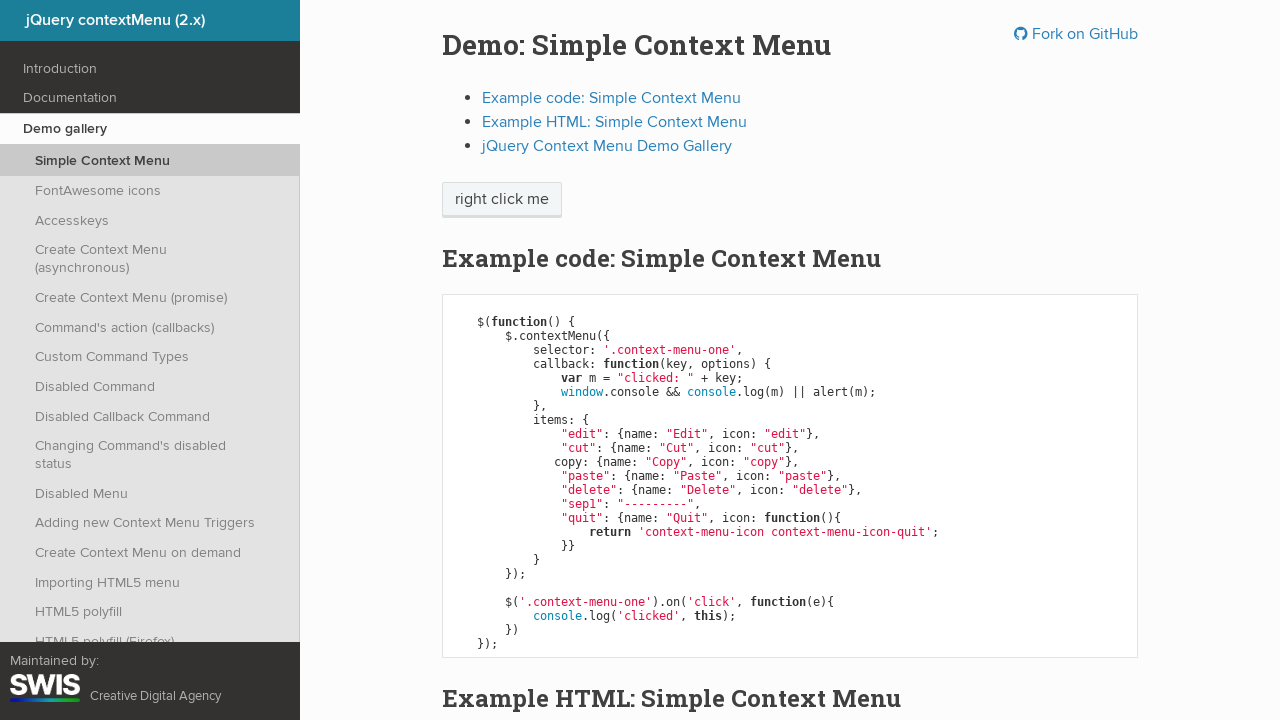